Tests navigation by clicking the "Get started" link and verifying the URL contains "intro"

Starting URL: https://playwright.dev/

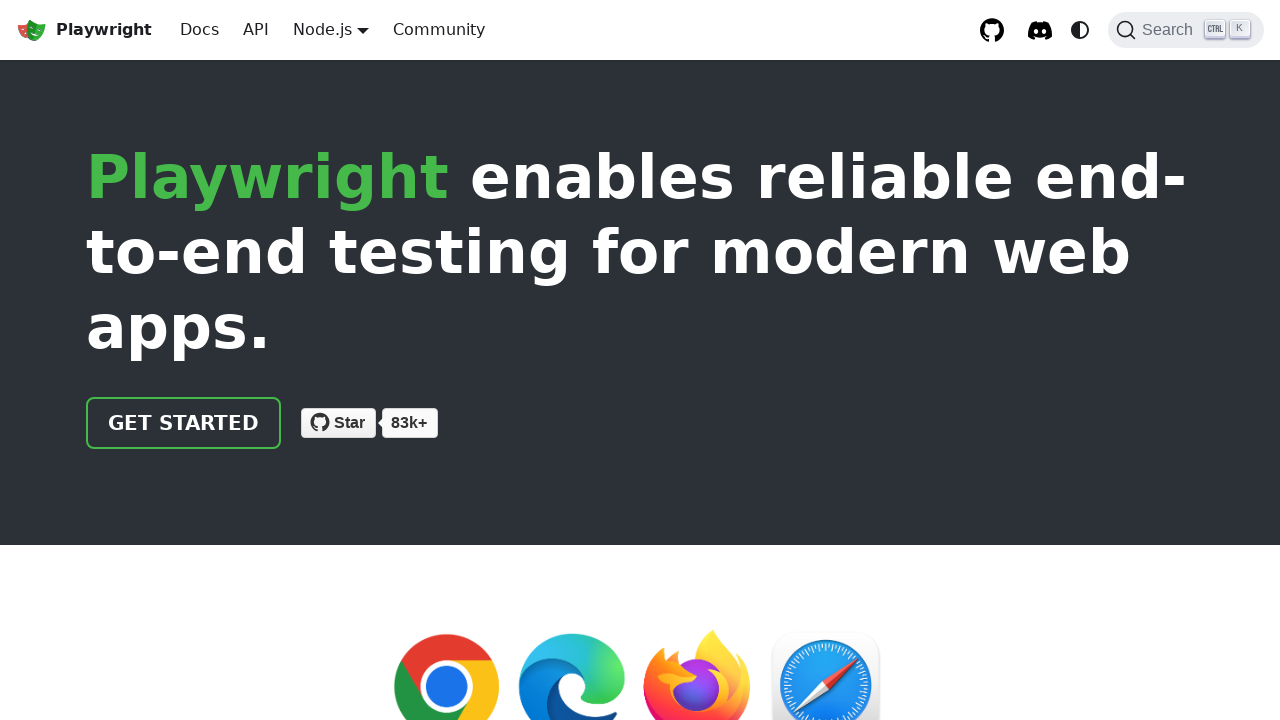

Clicked the 'Get started' link at (184, 423) on internal:role=link[name="Get started"i]
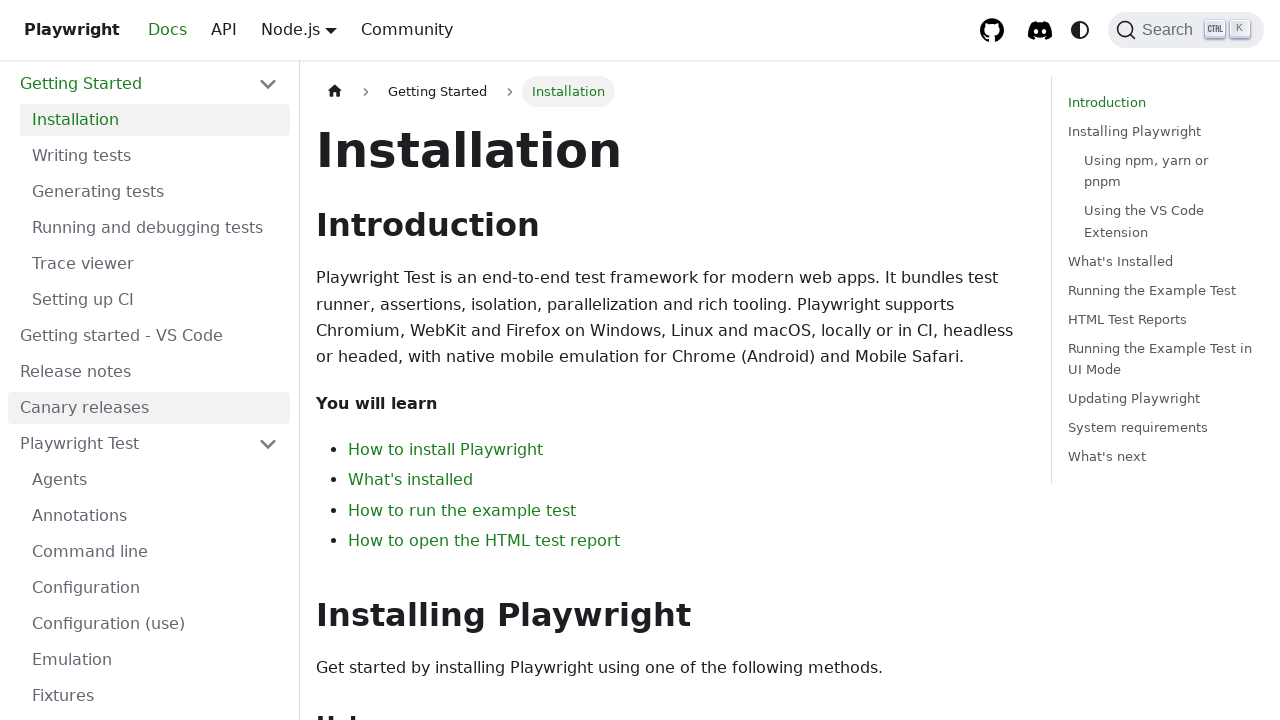

Verified URL contains 'intro' after navigation
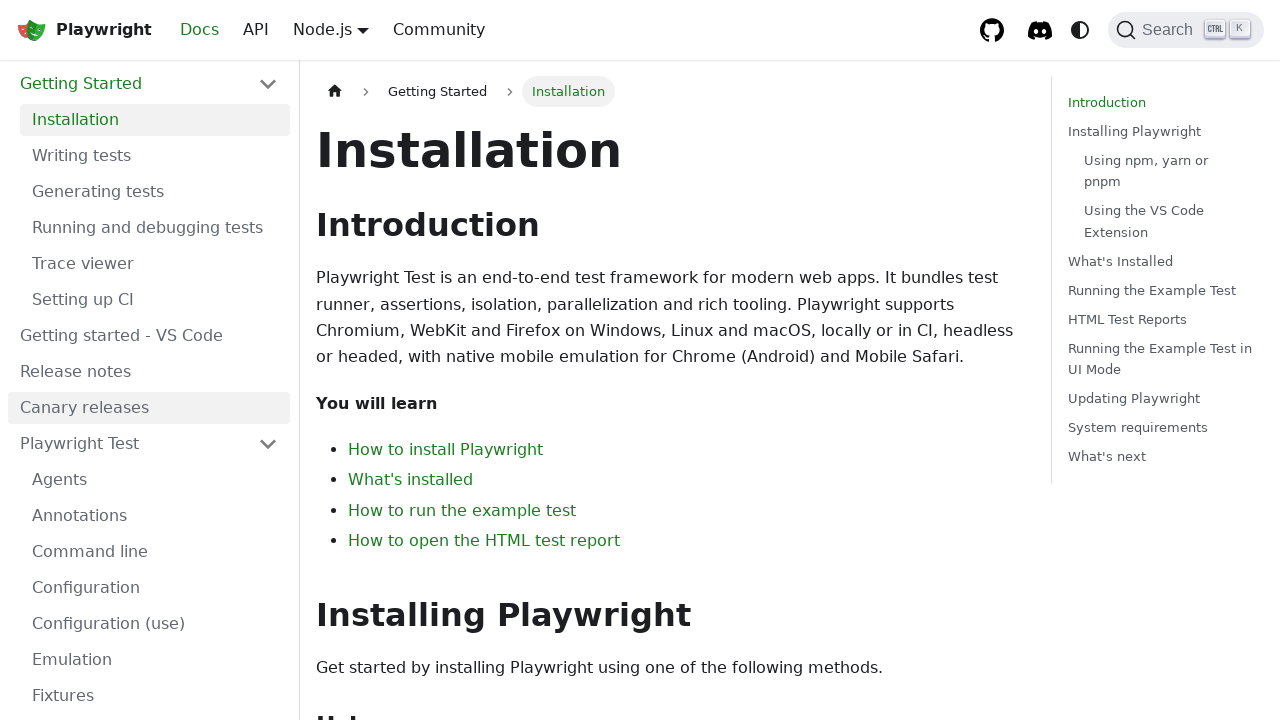

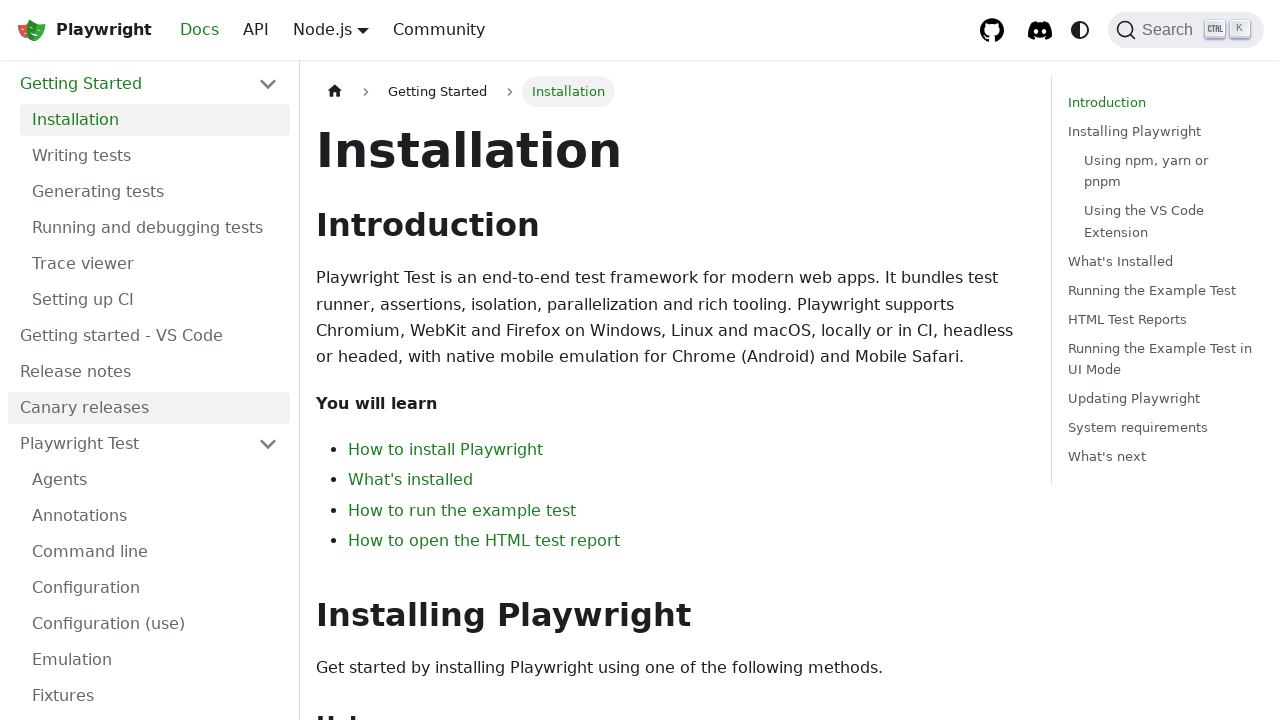